Tests train search functionality on erail.in by searching for trains between two stations and verifying the results are displayed

Starting URL: https://erail.in

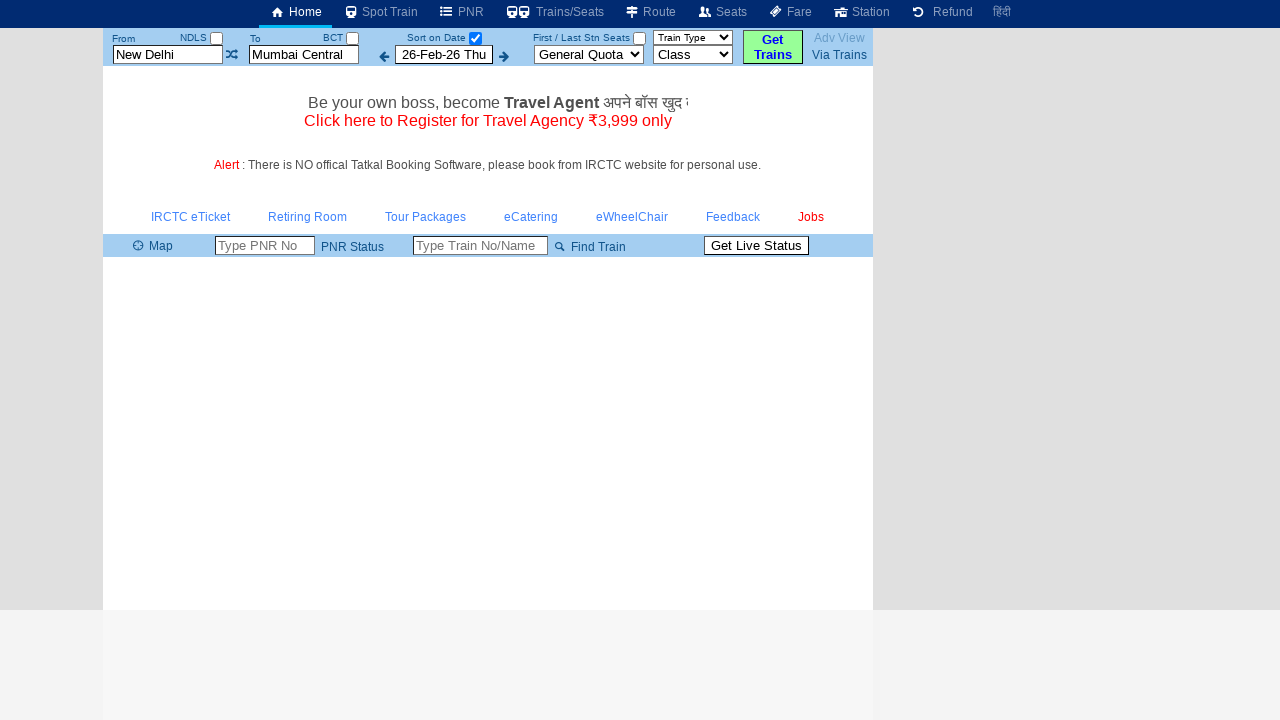

Cleared the From station field on #txtStationFrom
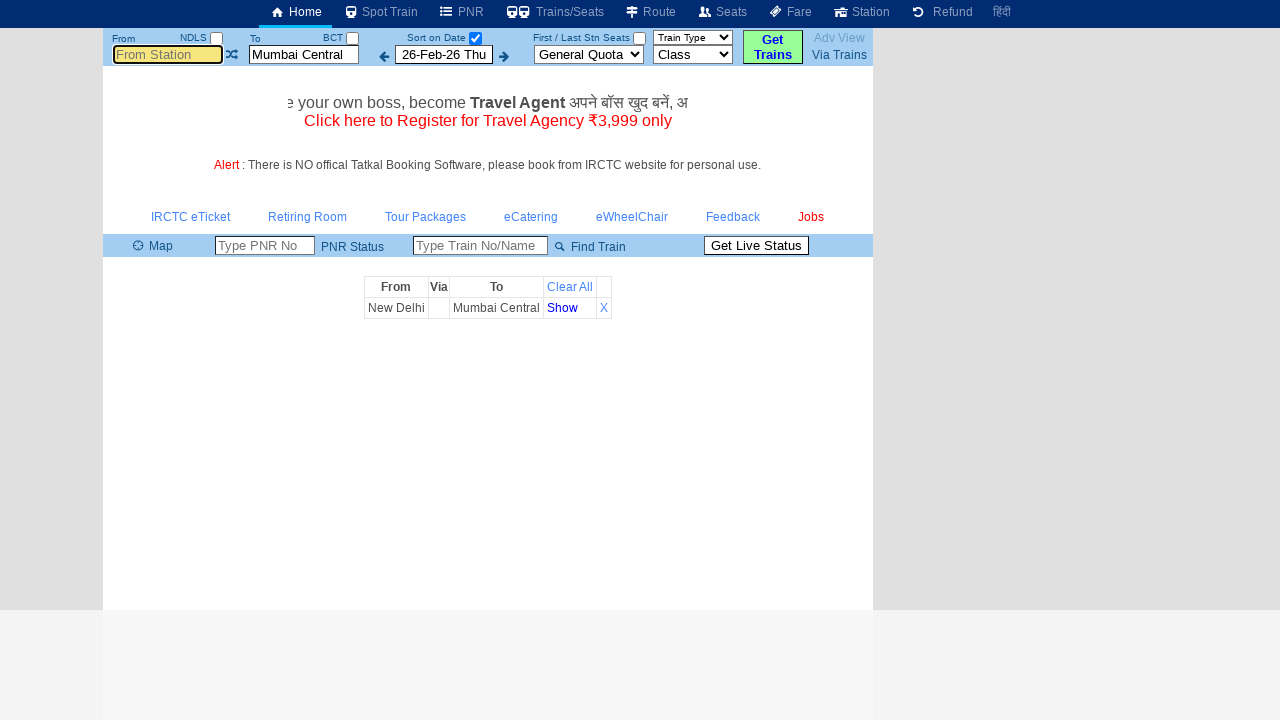

Filled From station field with 'MAS' on #txtStationFrom
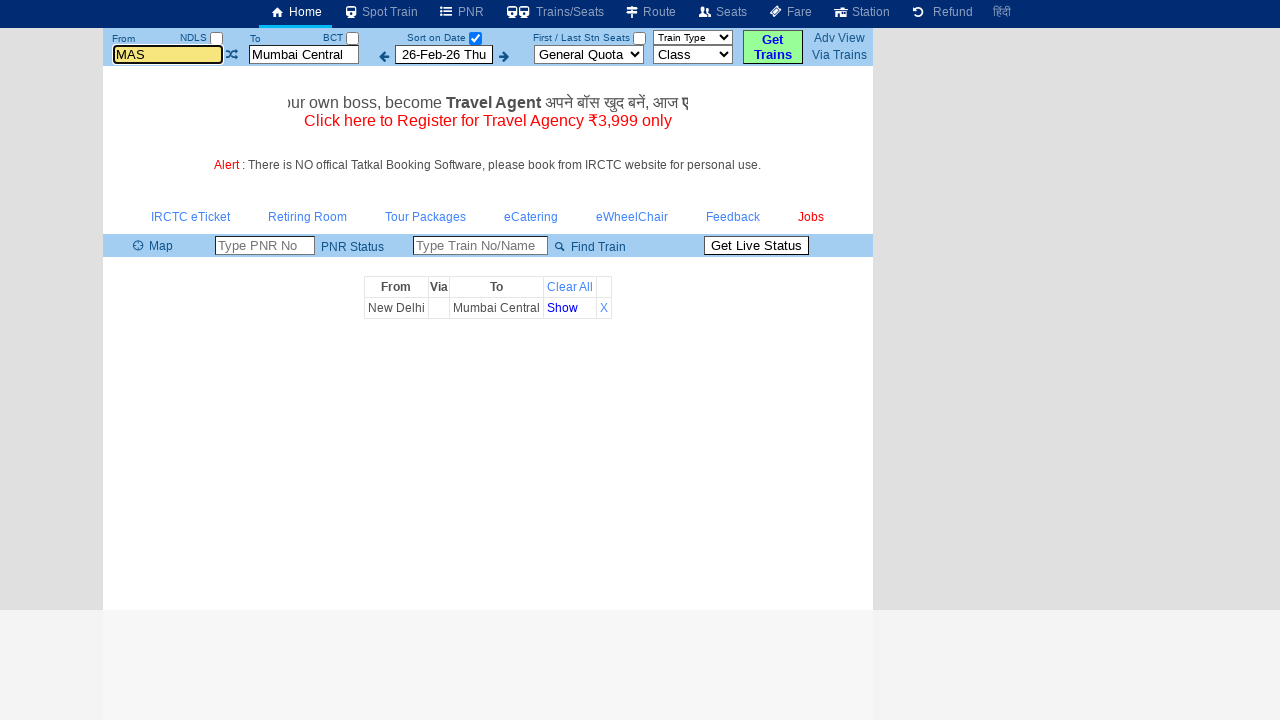

Cleared the To station field on #txtStationTo
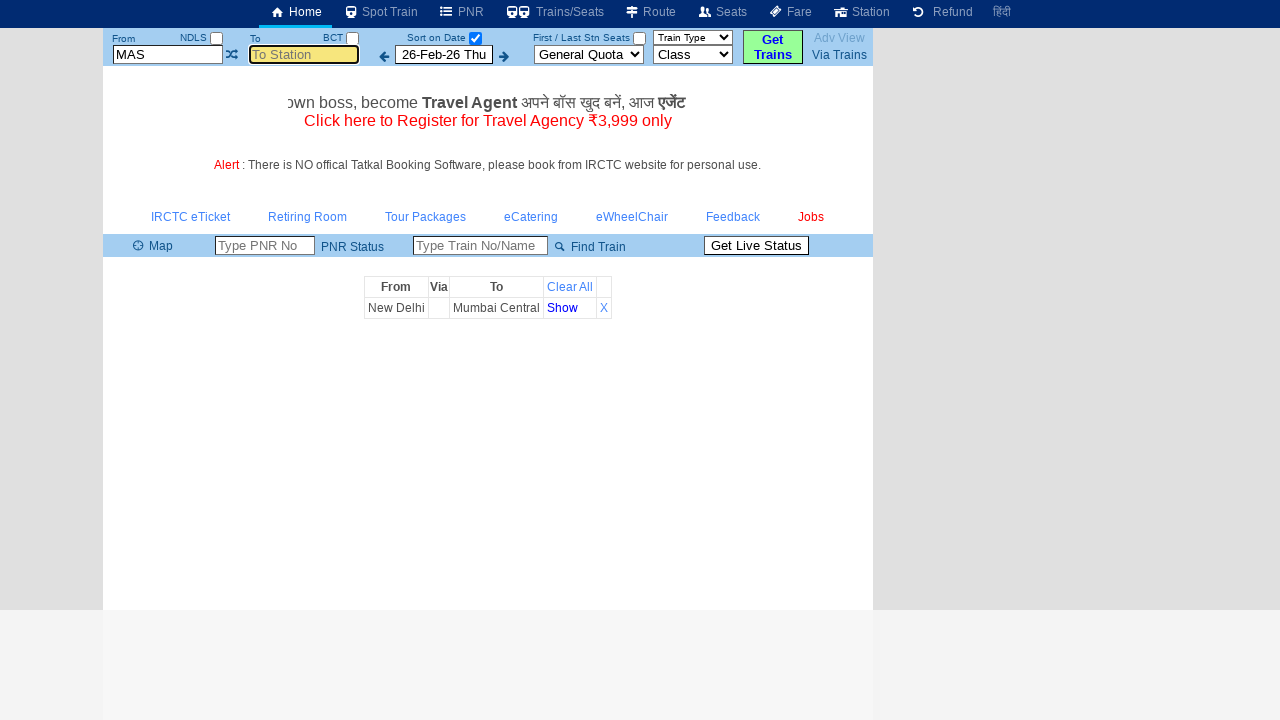

Filled To station field with 'MDU' on #txtStationTo
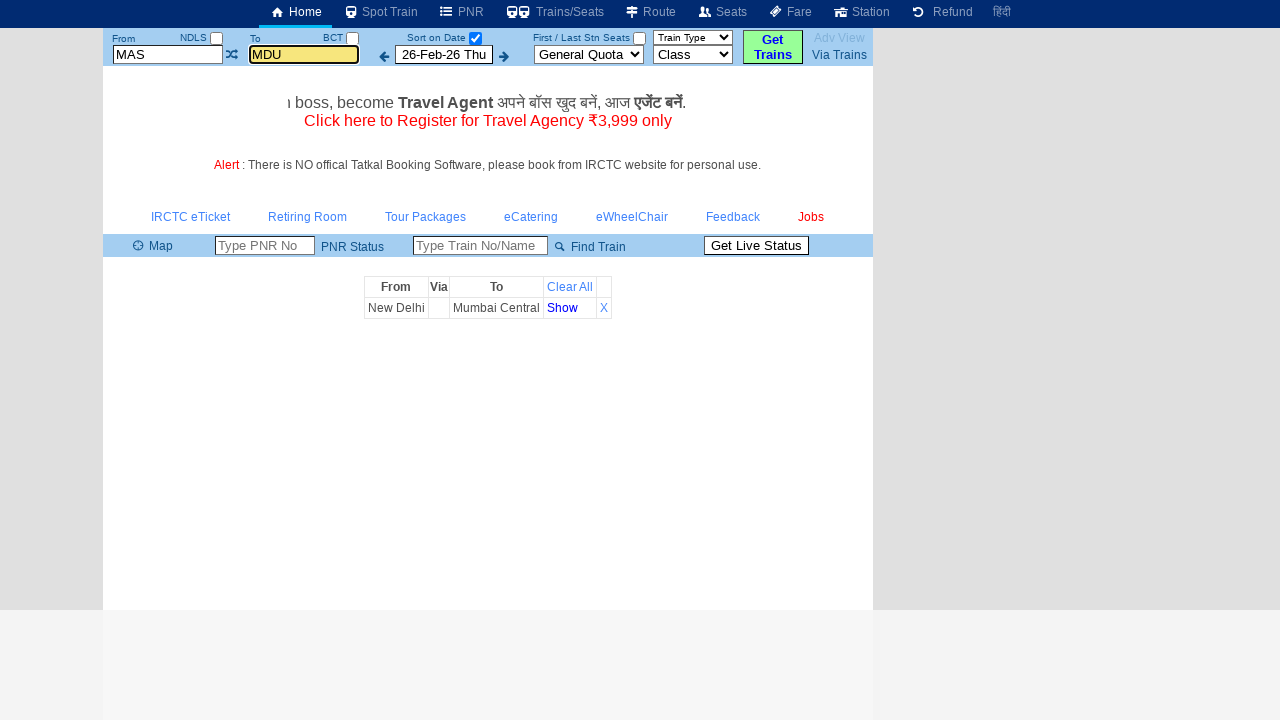

Unchecked the 'Select Date Only' checkbox at (475, 38) on #chkSelectDateOnly
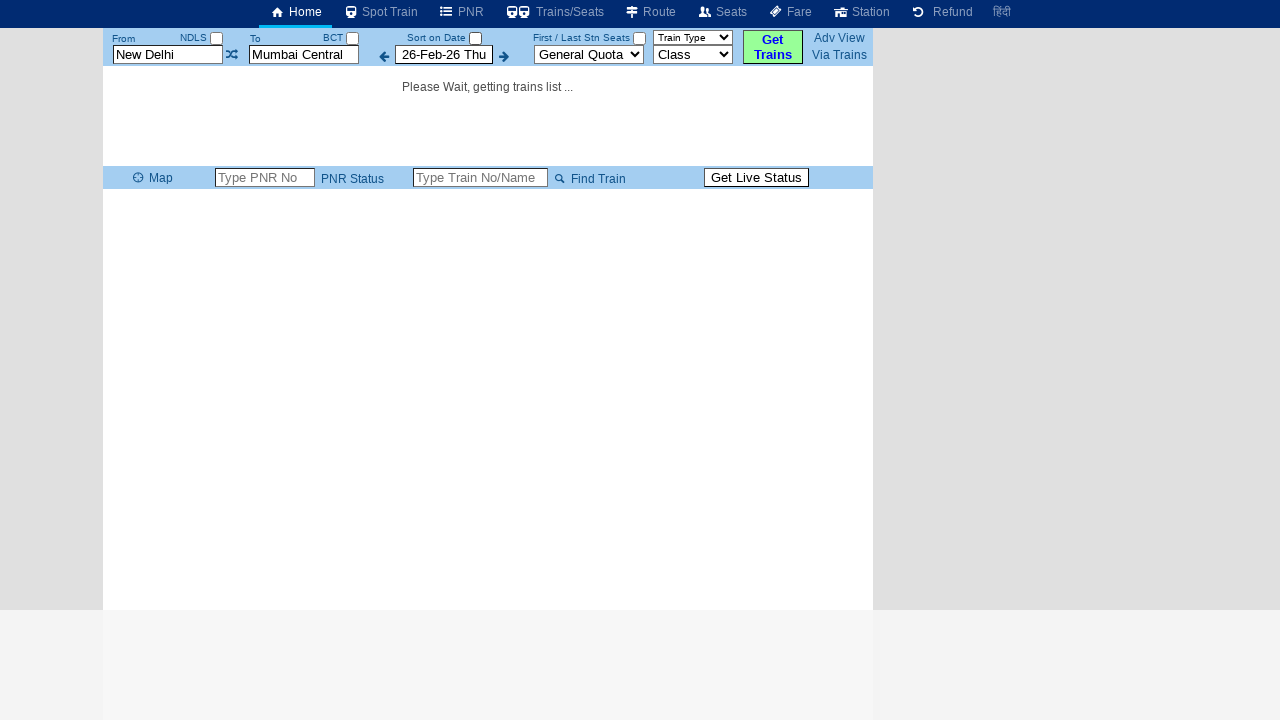

Train results loaded and visible
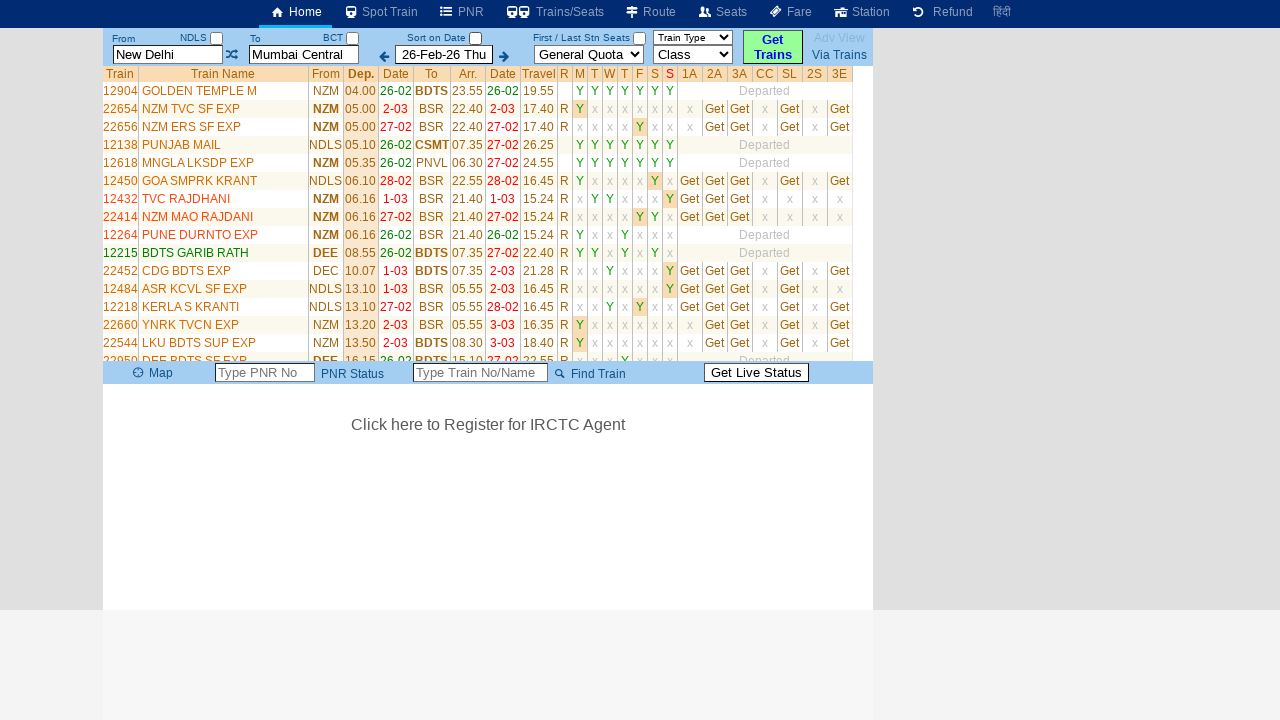

Retrieved train names - found 39 trains
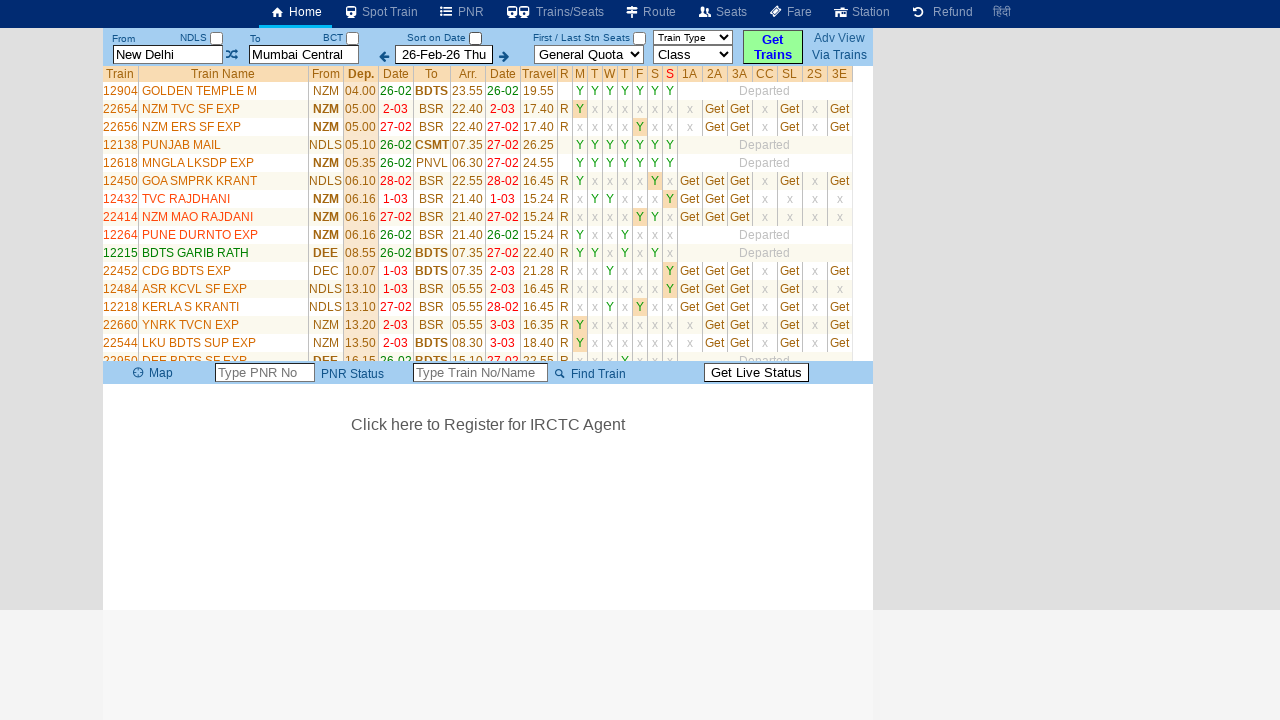

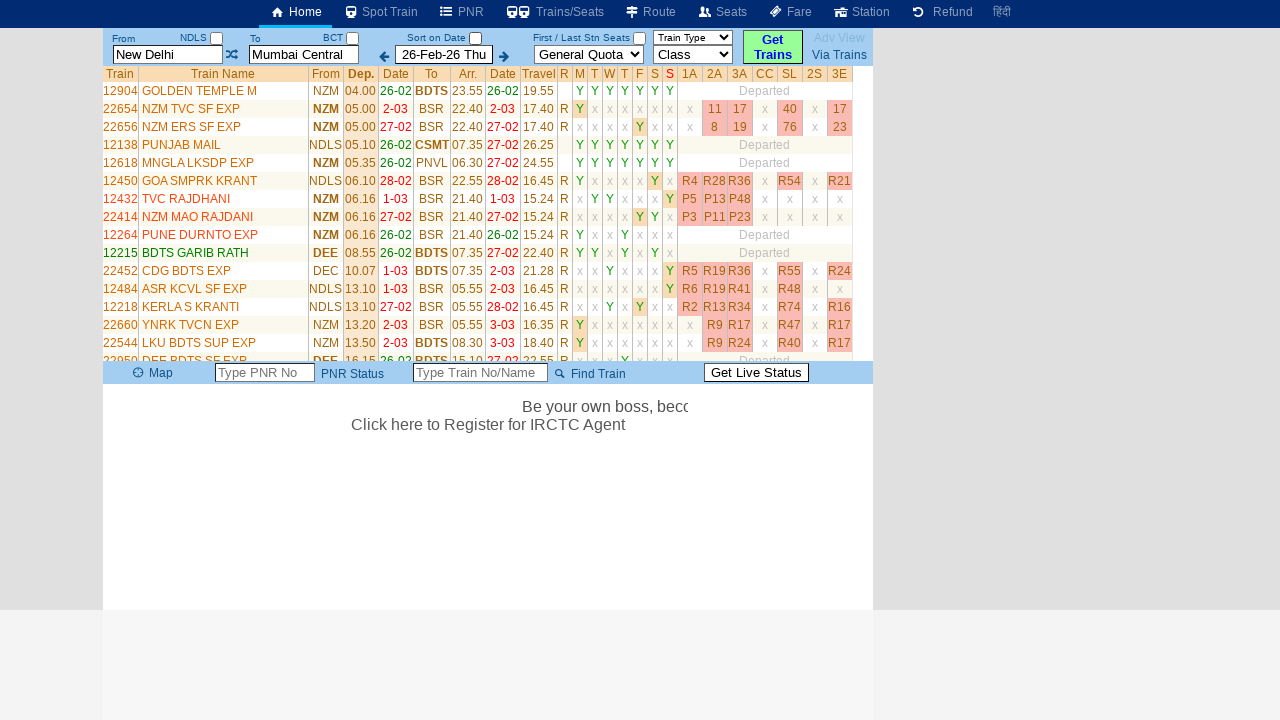